Navigates to the Demoblaze e-commerce demo site and verifies that product listings with names and prices are displayed on the homepage.

Starting URL: https://www.demoblaze.com/

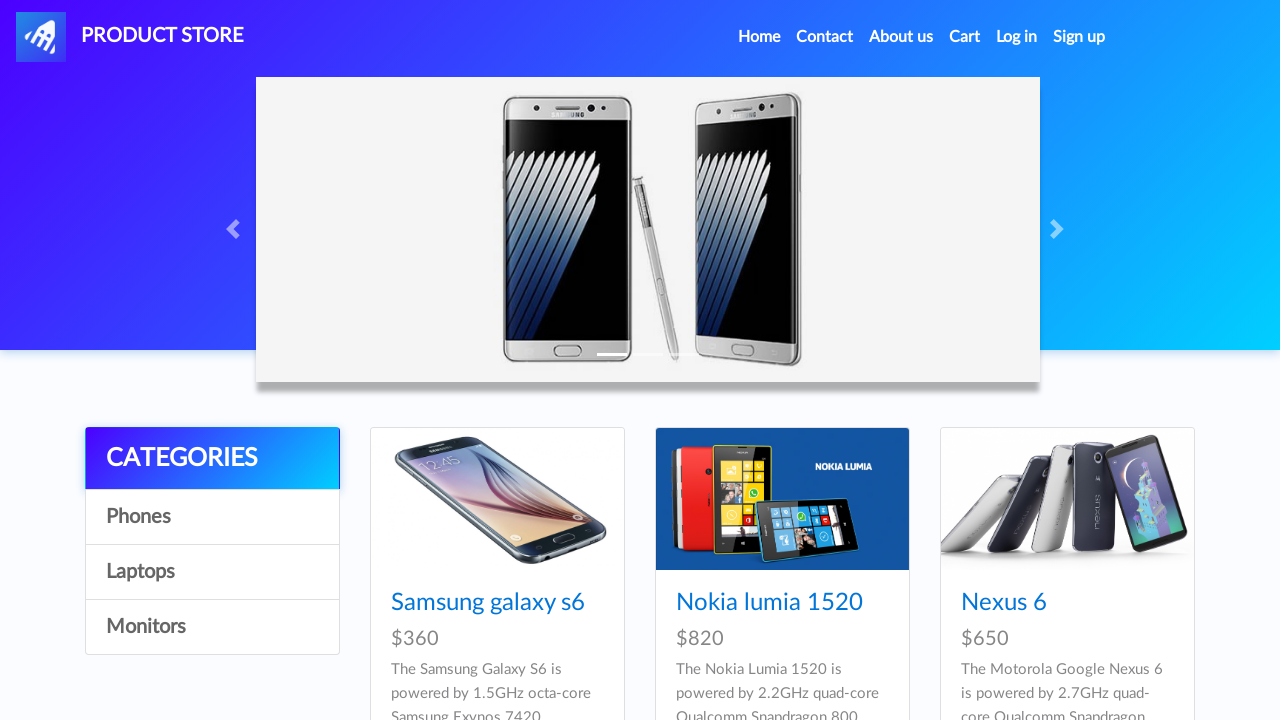

Product name links loaded on homepage
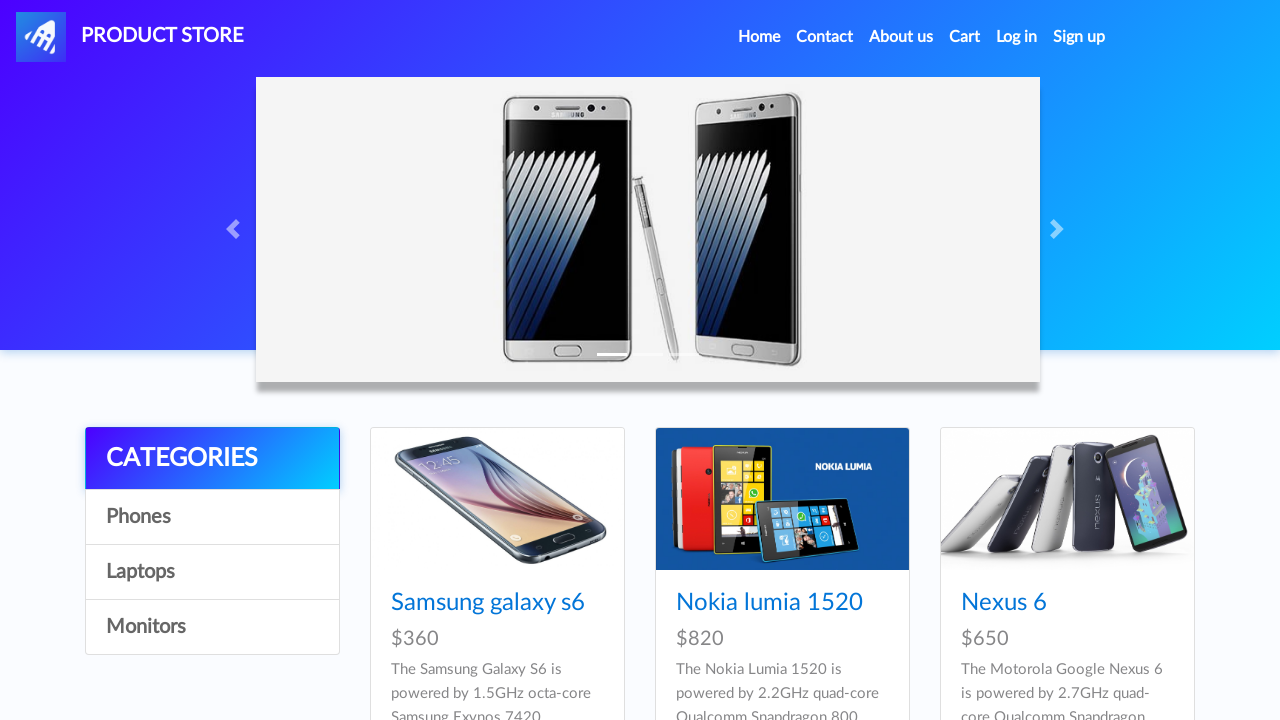

Product prices loaded on homepage
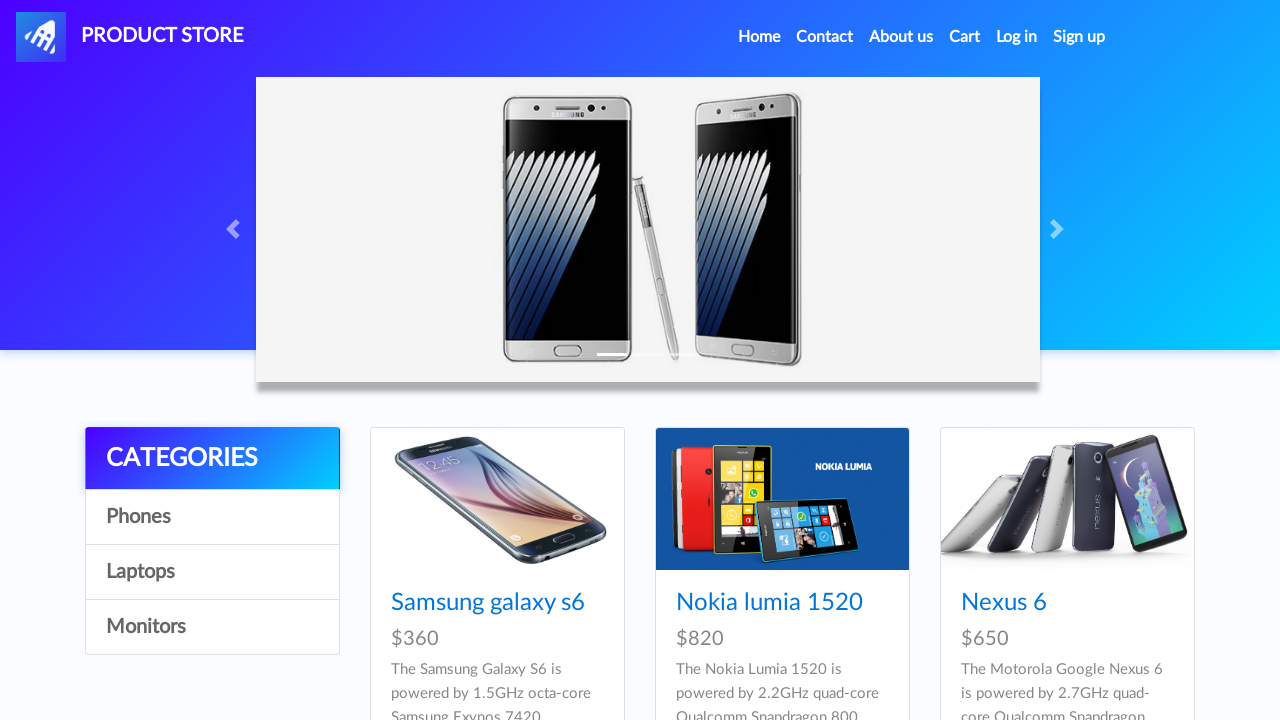

Located all product name elements
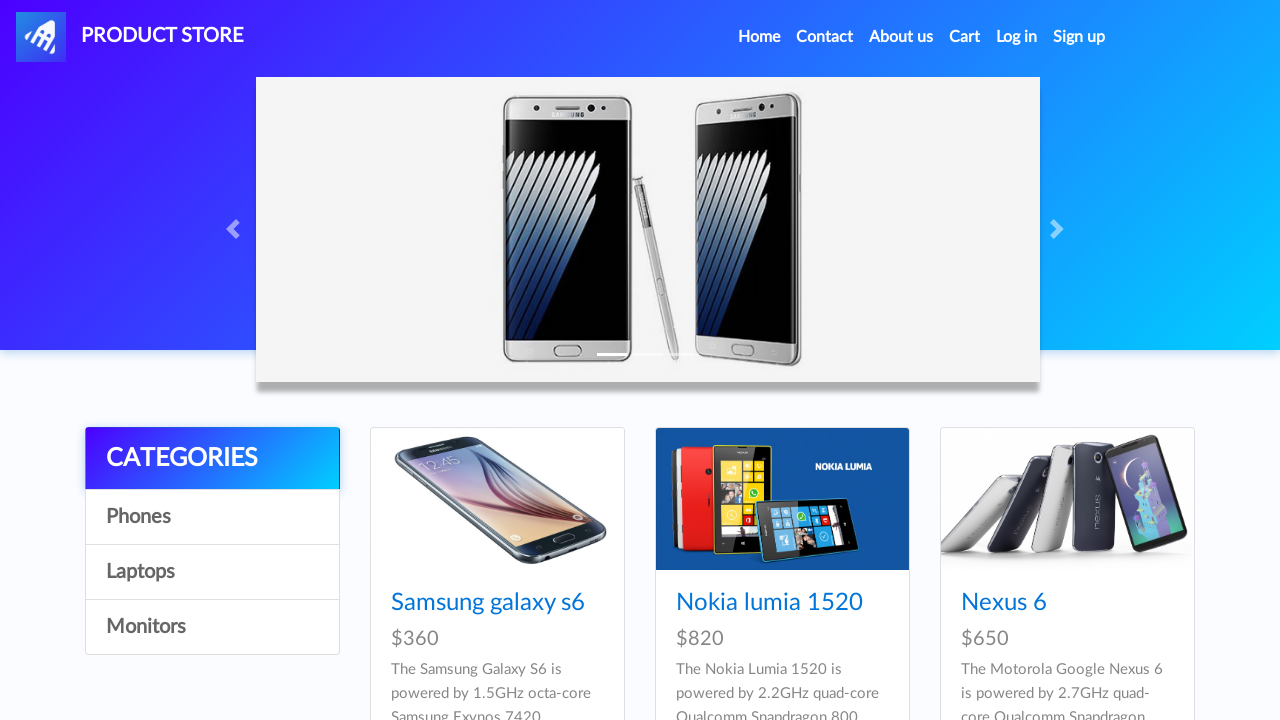

Verified at least one product is displayed on the homepage
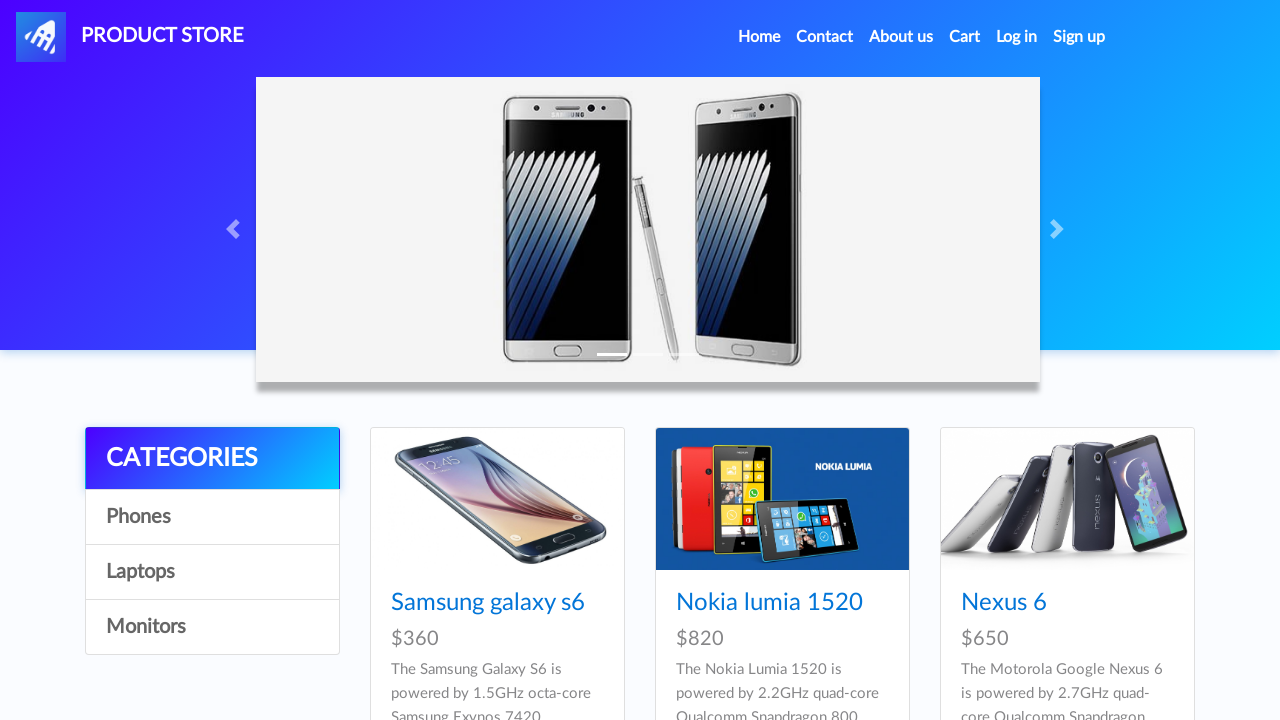

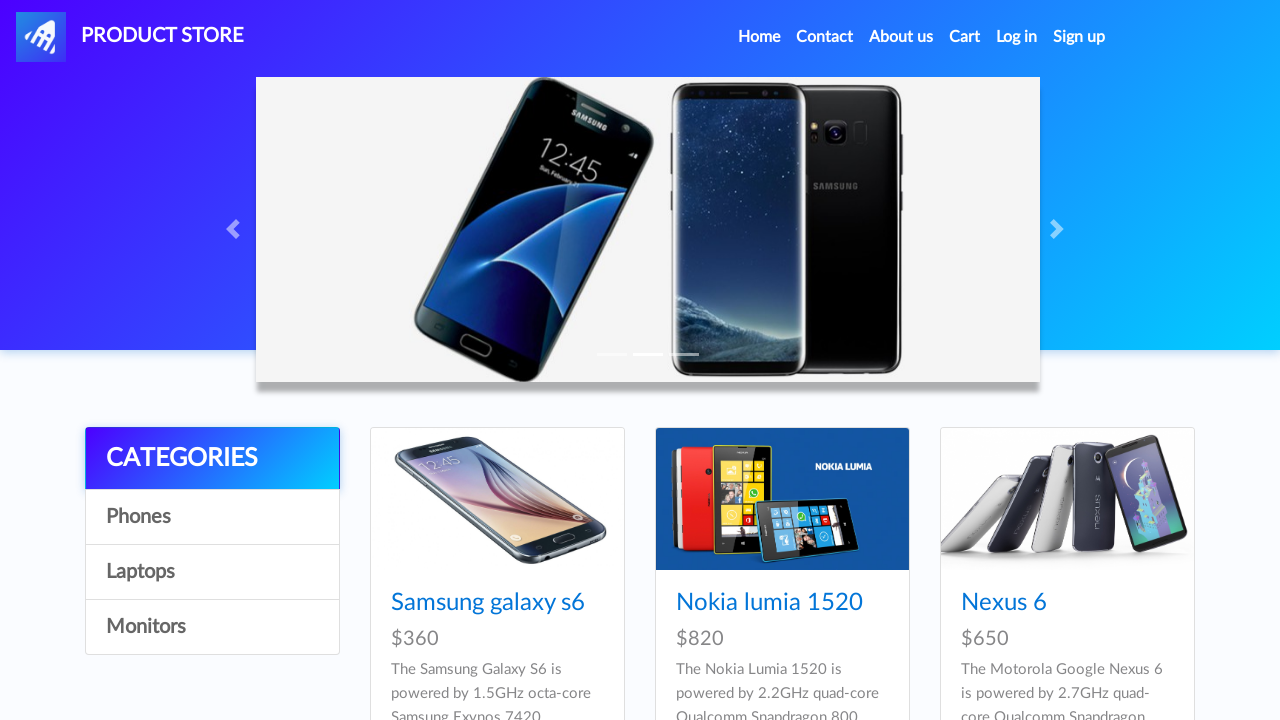